Waits for a price condition to be met, then books and solves a mathematical problem by filling in the calculated answer

Starting URL: http://suninjuly.github.io/explicit_wait2.html

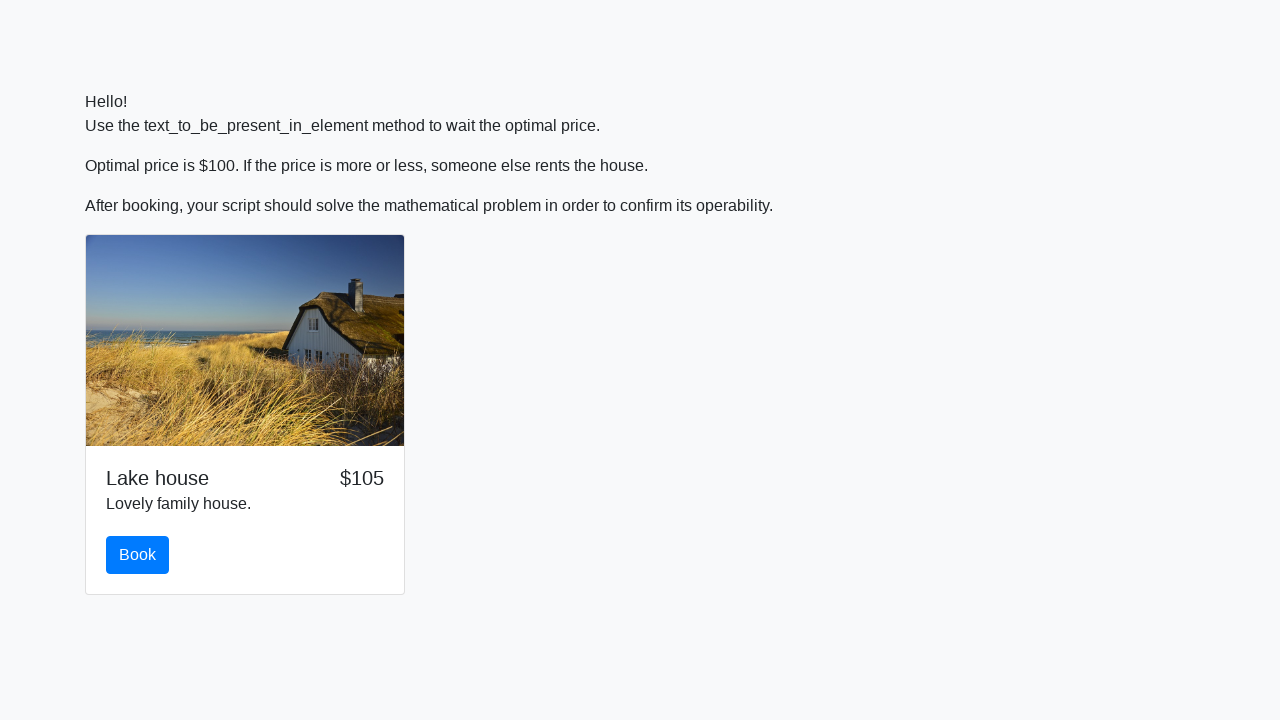

Waited for price to reach $100
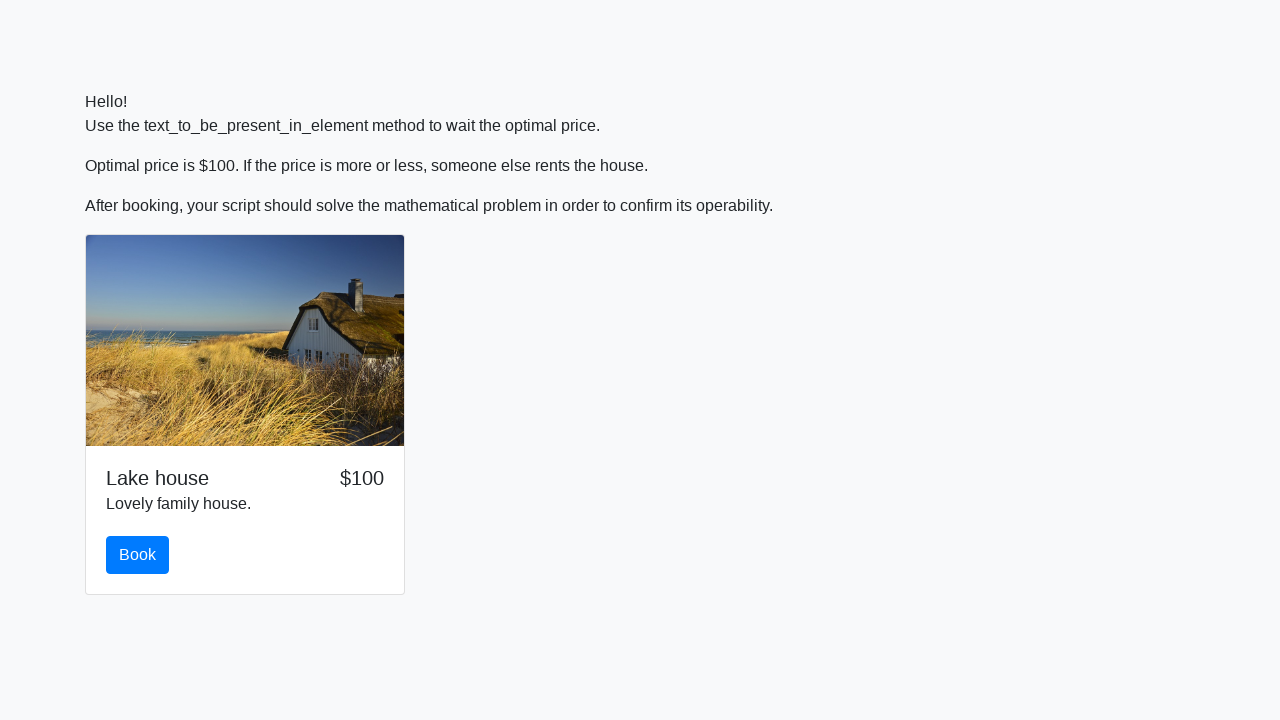

Clicked the book button at (138, 555) on #book
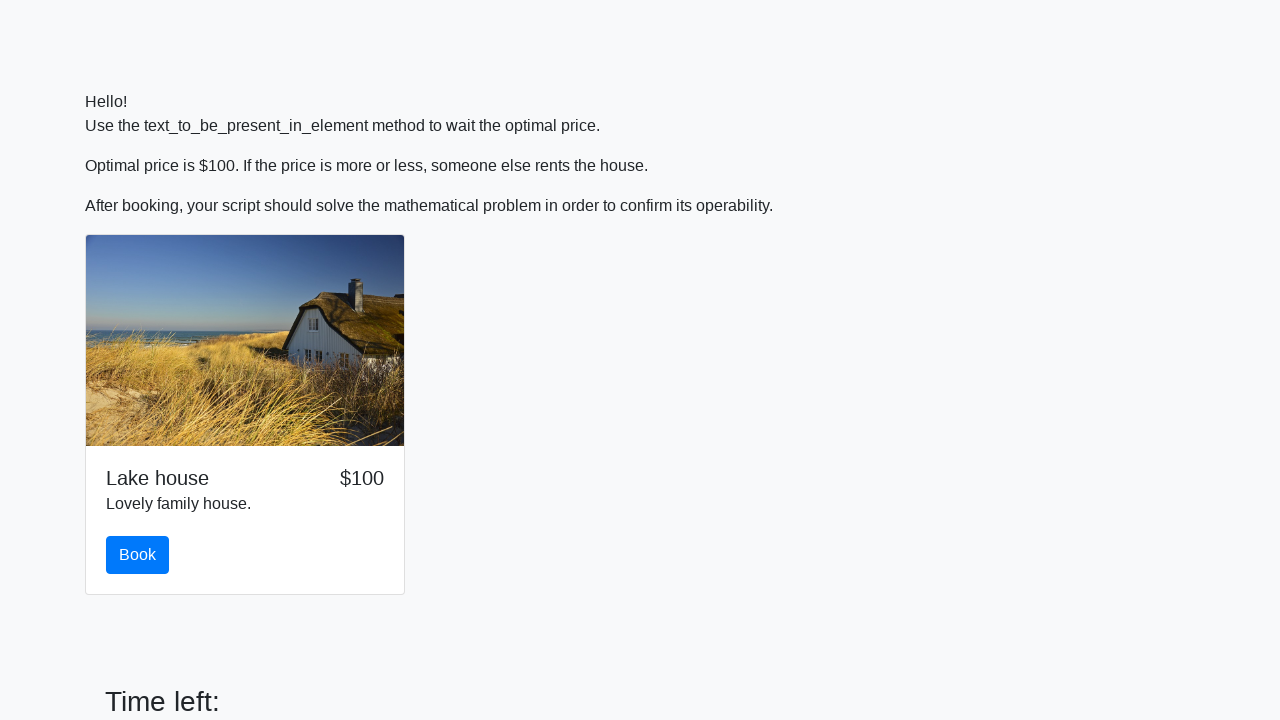

Retrieved input value for mathematical calculation
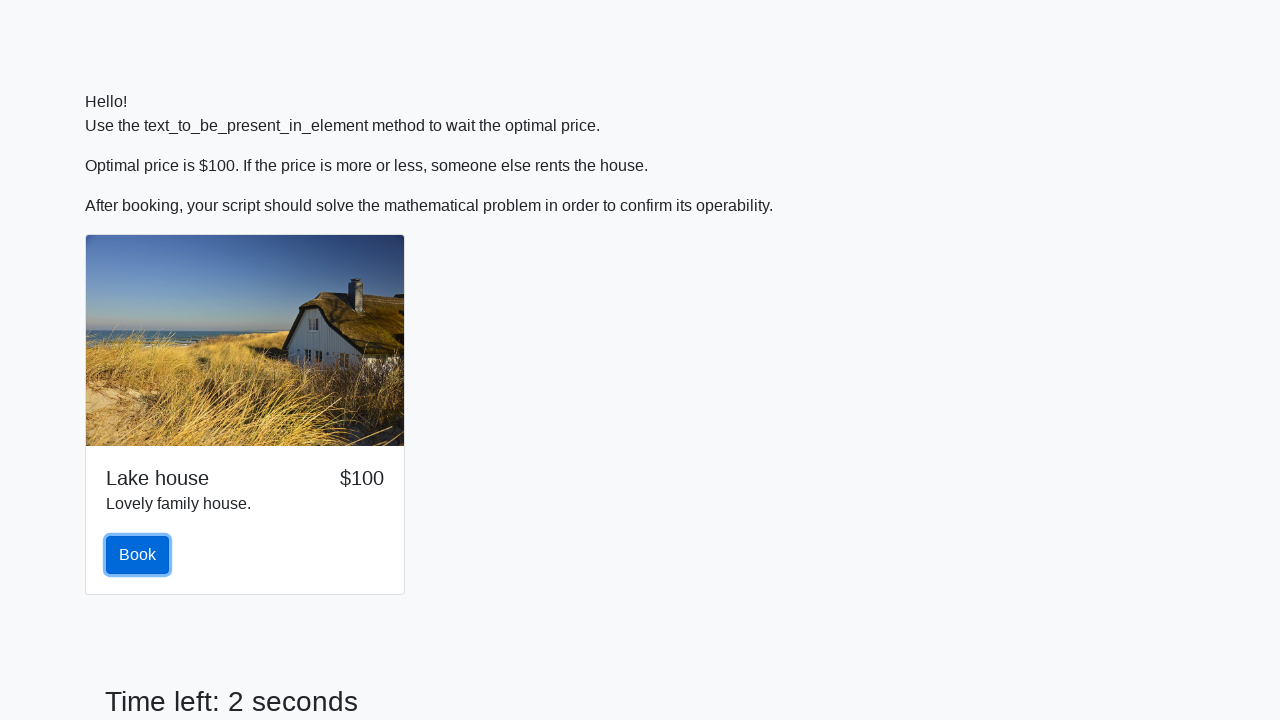

Calculated the mathematical answer: log(|12*sin(x)|)
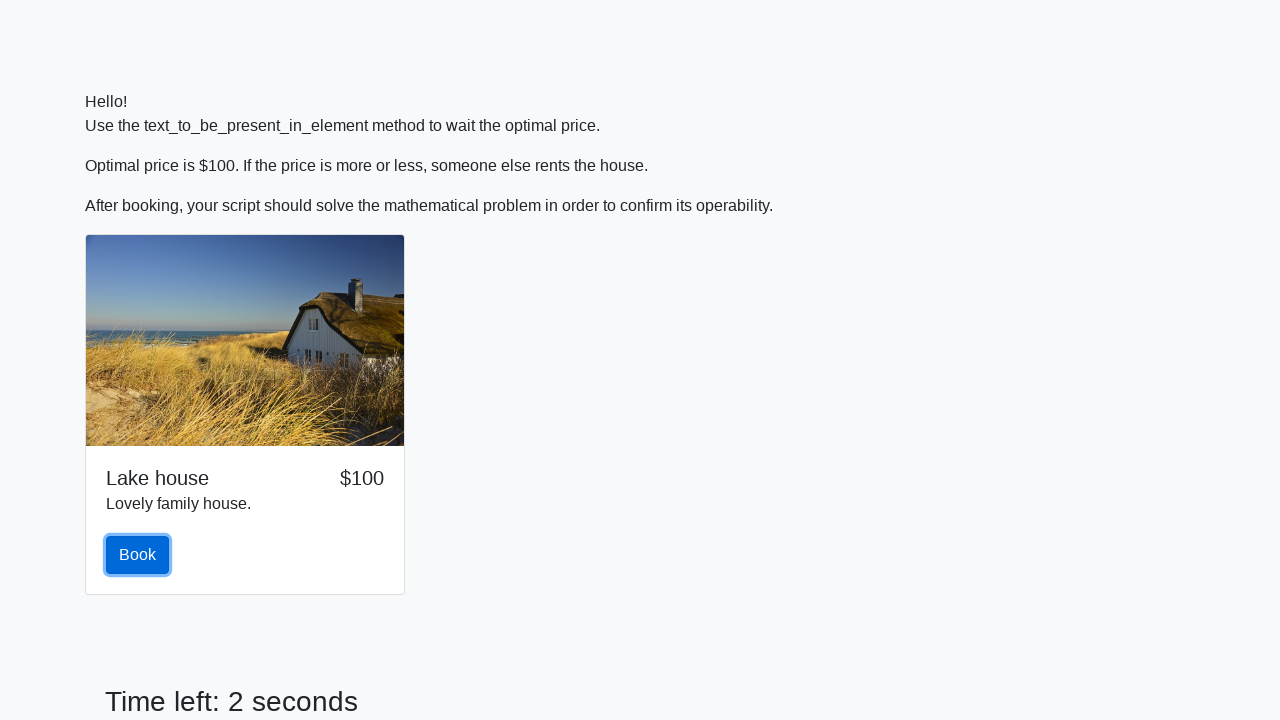

Filled answer field with calculated value on #answer
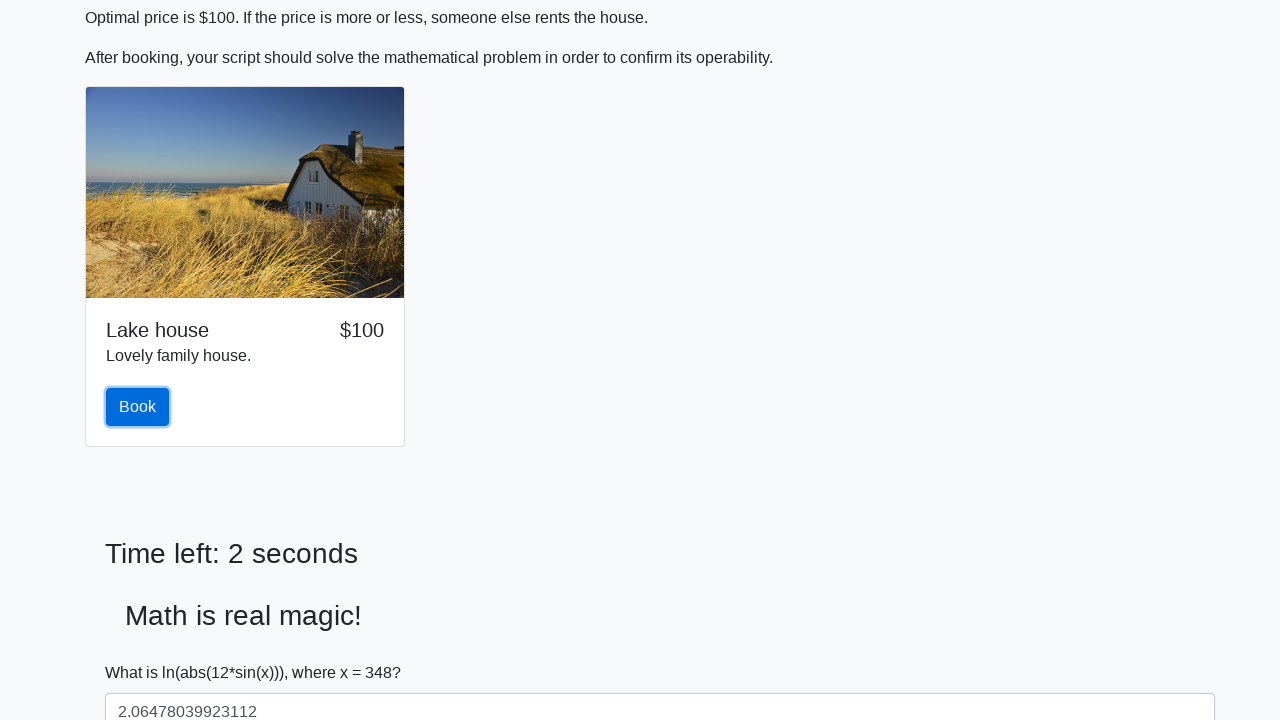

Scrolled to solve button
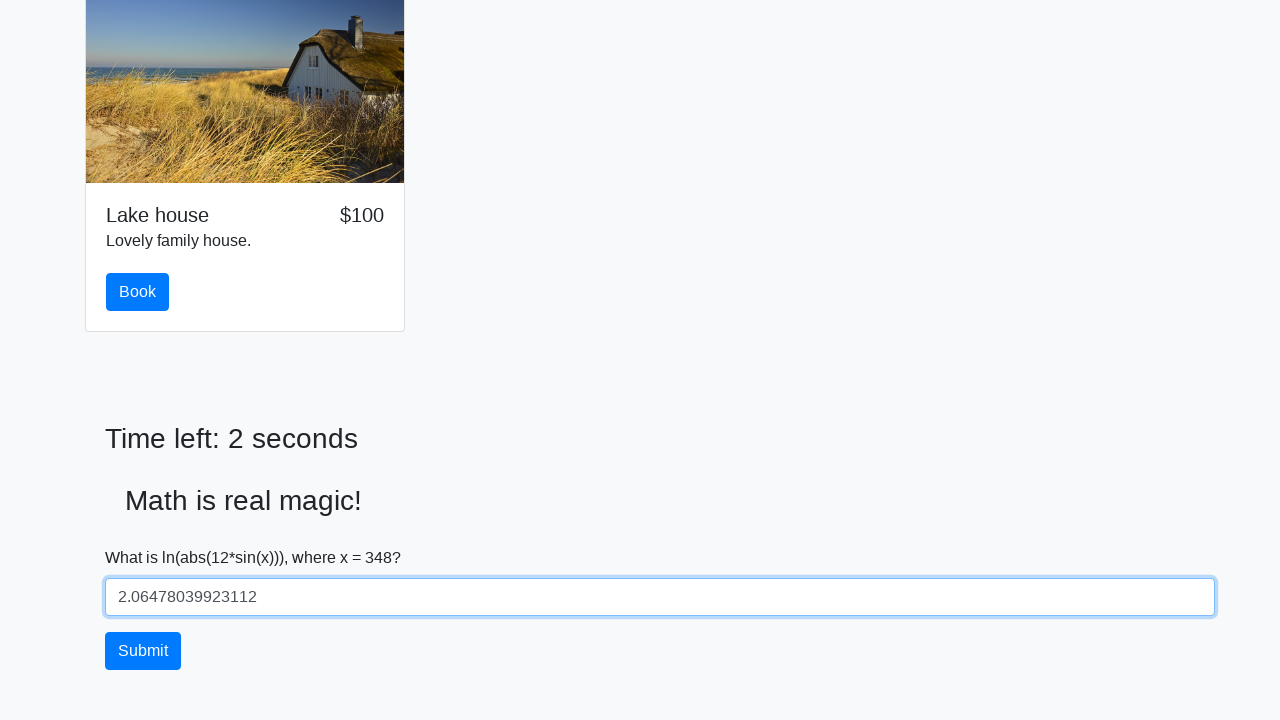

Clicked the solve button to submit answer at (143, 651) on #solve
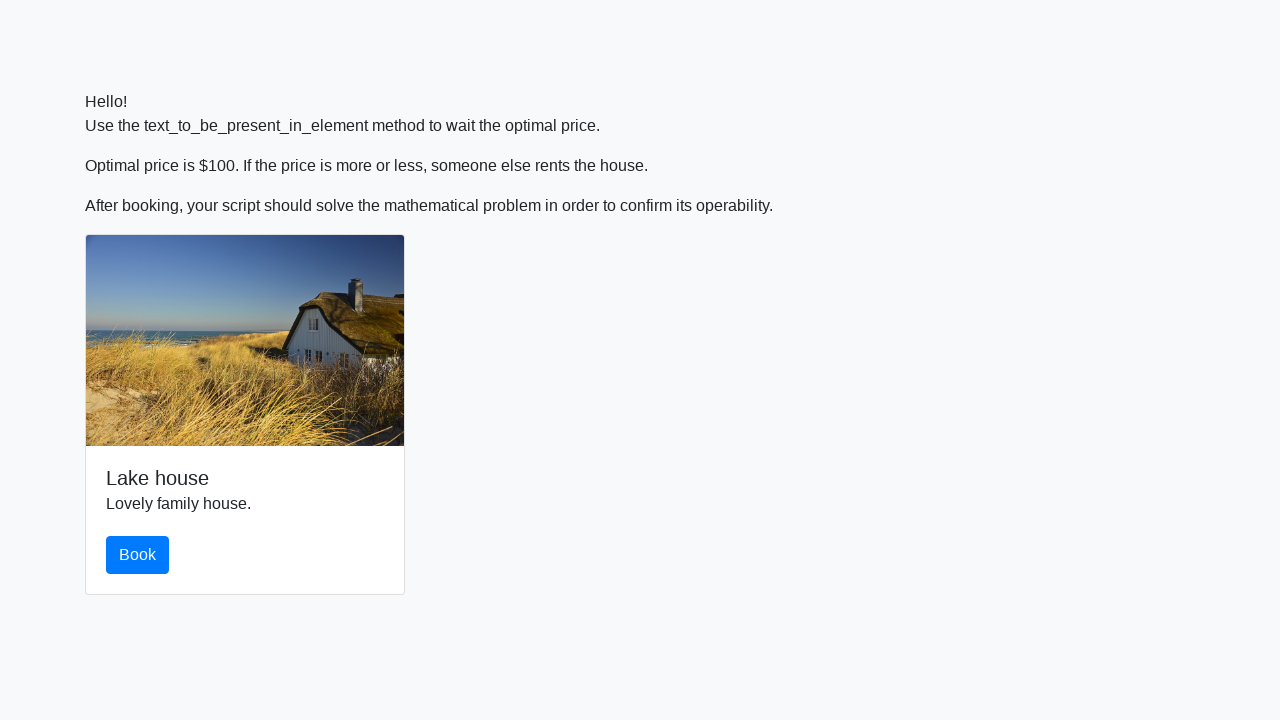

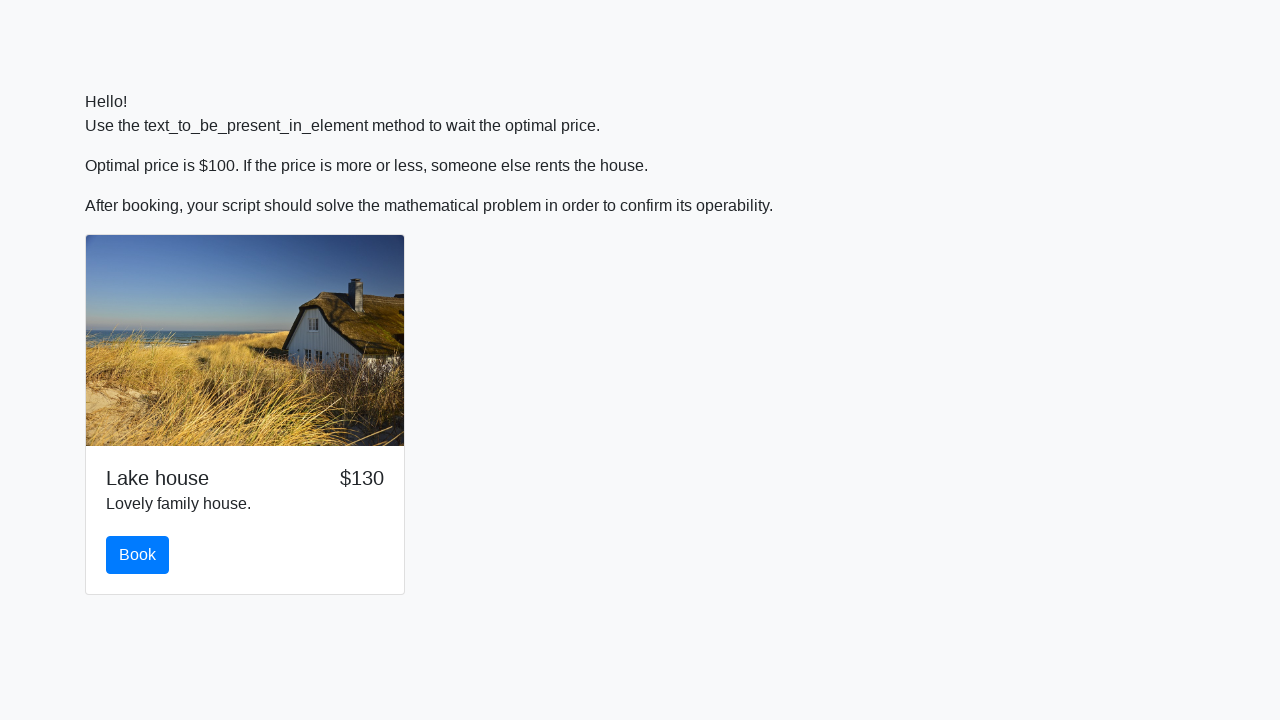